Tests that clicking the "About Scratch" link in the footer navigates to the correct /about page

Starting URL: https://scratch.mit.edu

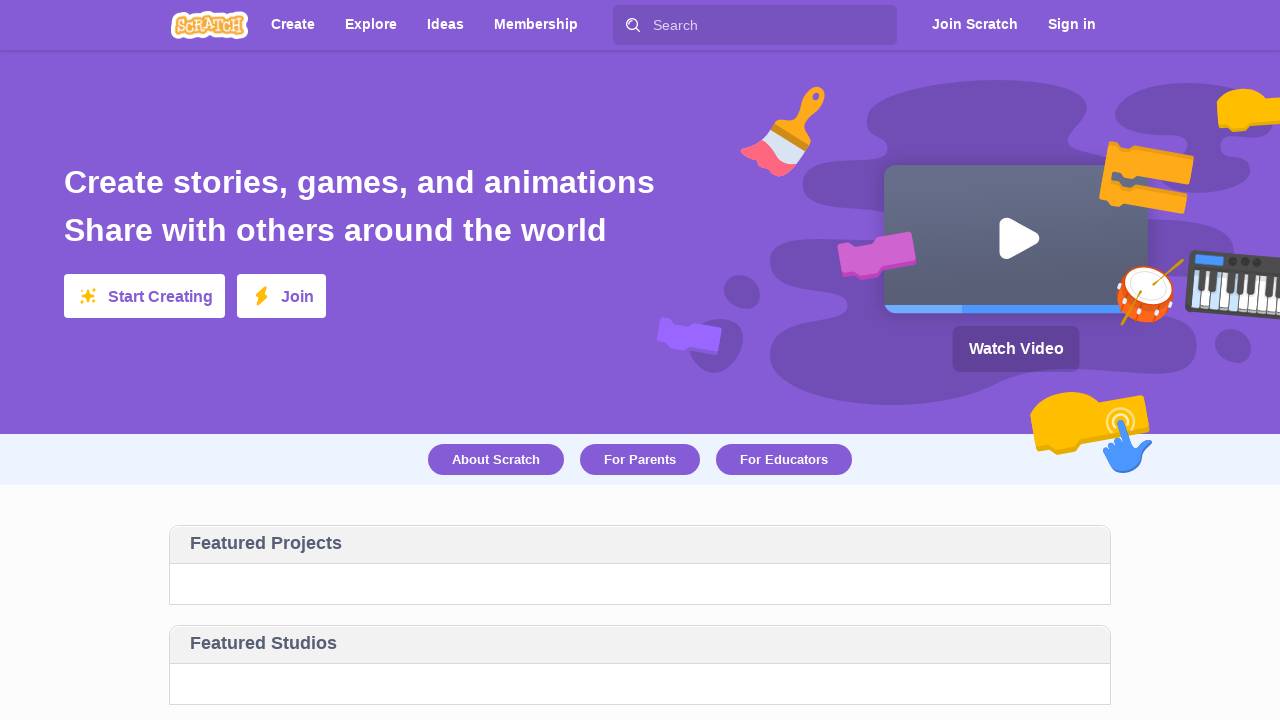

Footer element loaded
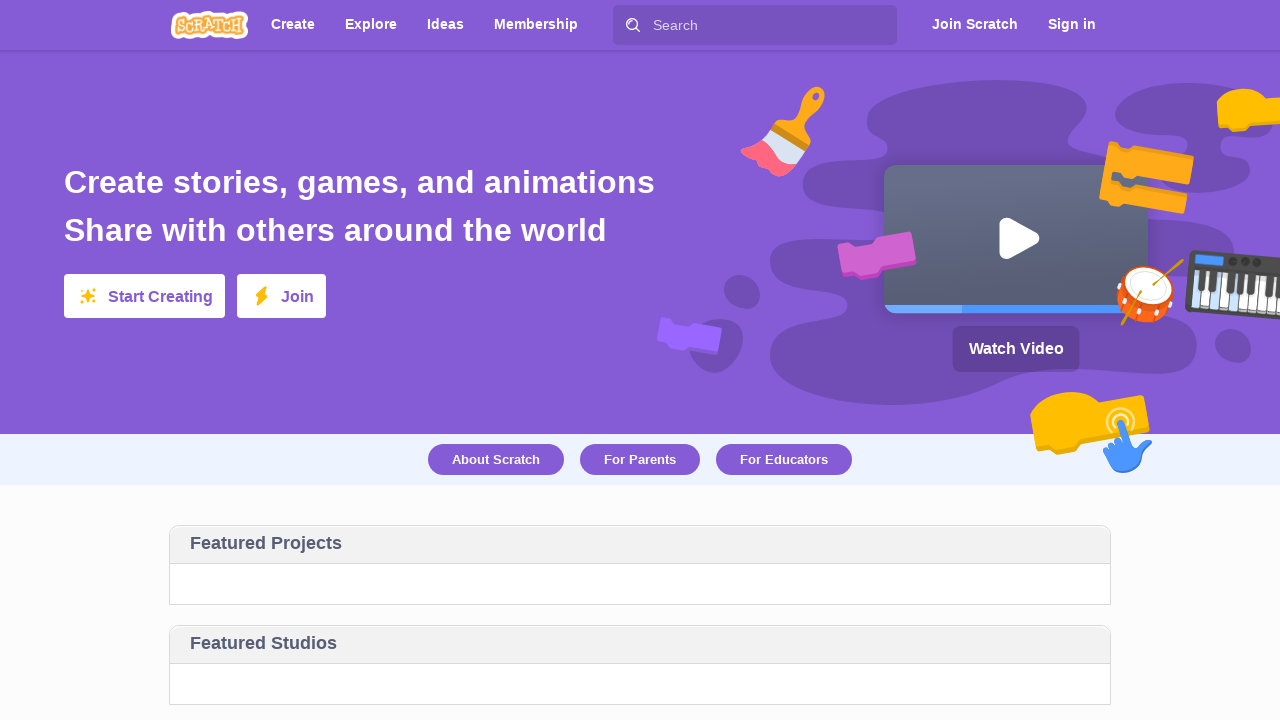

Clicked 'About Scratch' link in footer at (210, 486) on #footer >> text=About Scratch
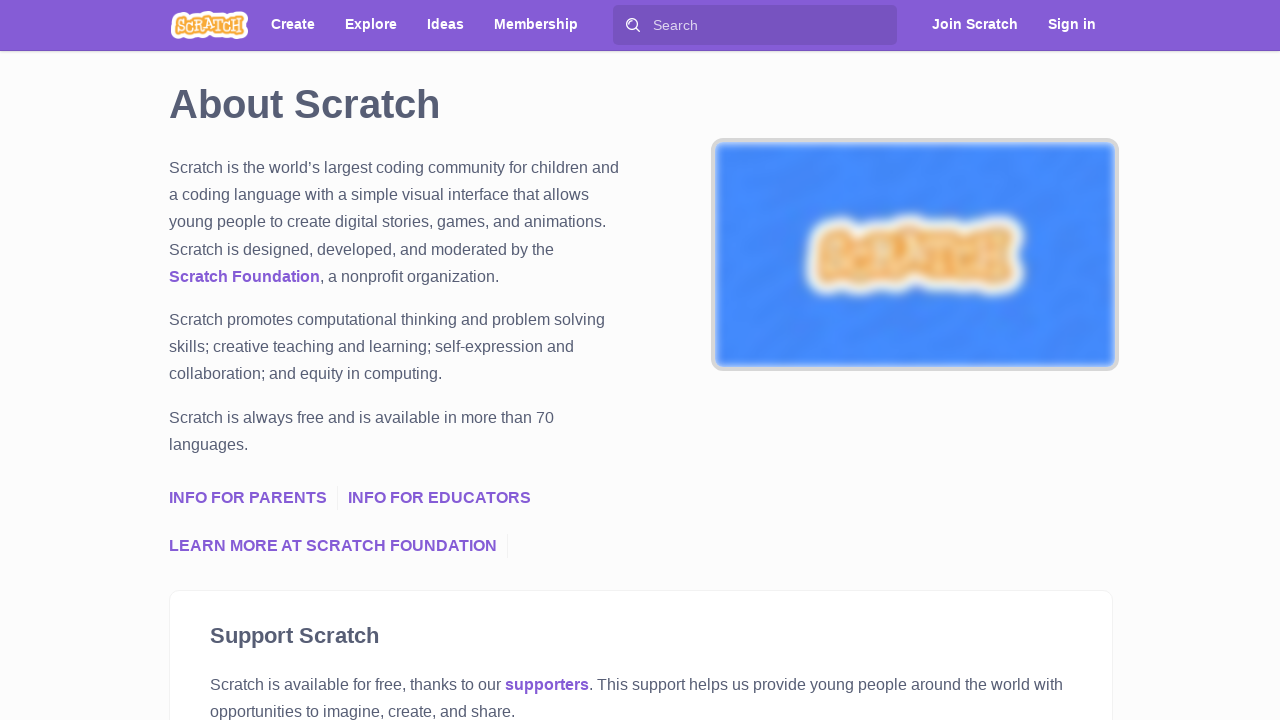

Successfully navigated to /about page
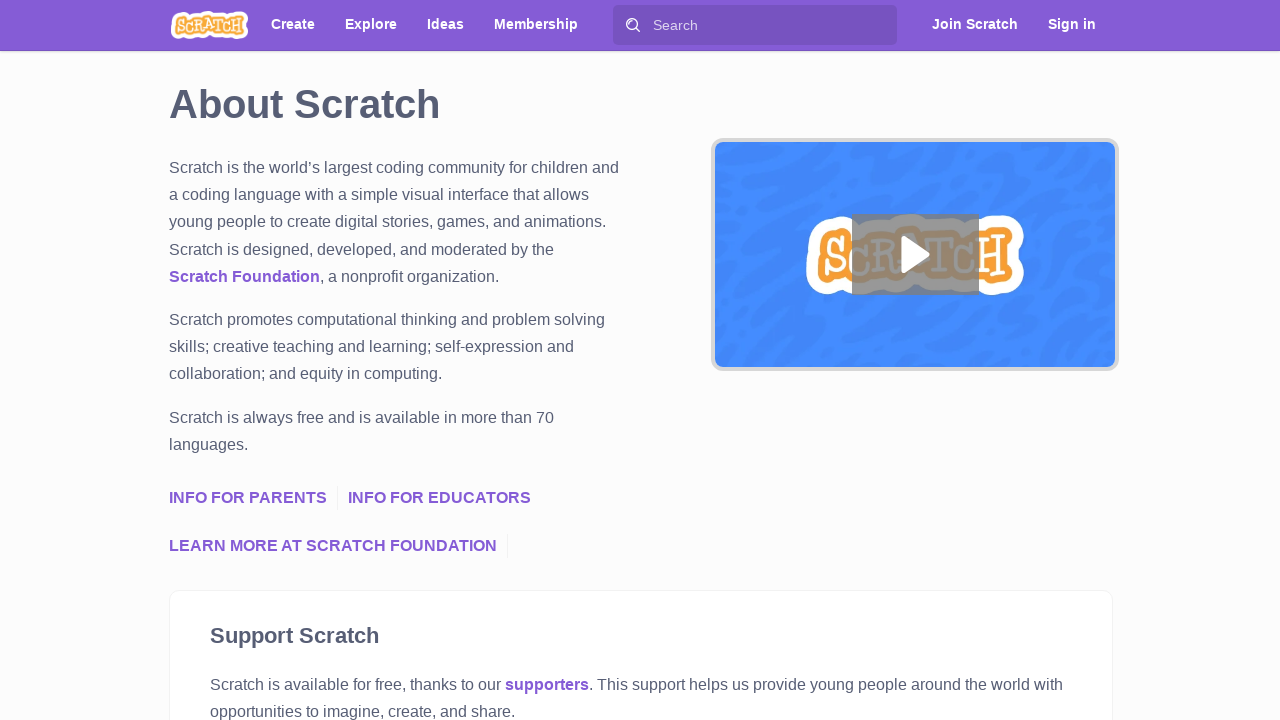

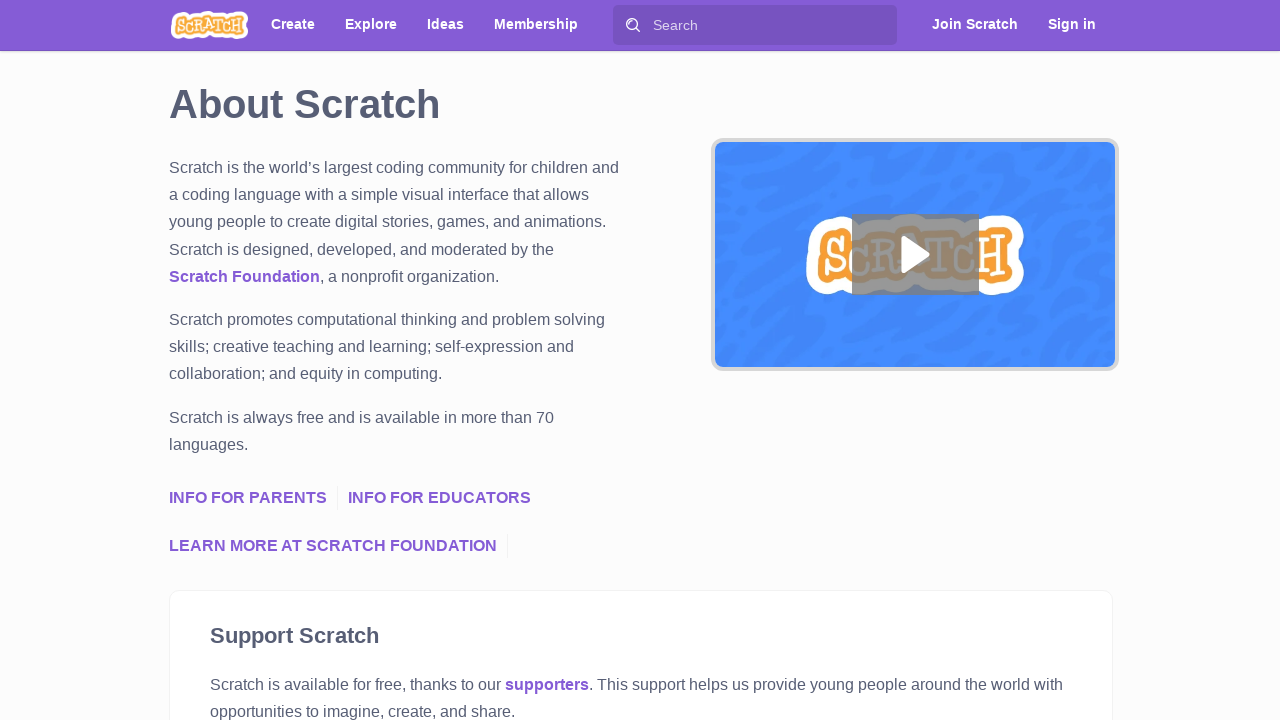